Opens the Rahul Shetty Academy homepage in a browser context

Starting URL: https://rahulshettyacademy.com/

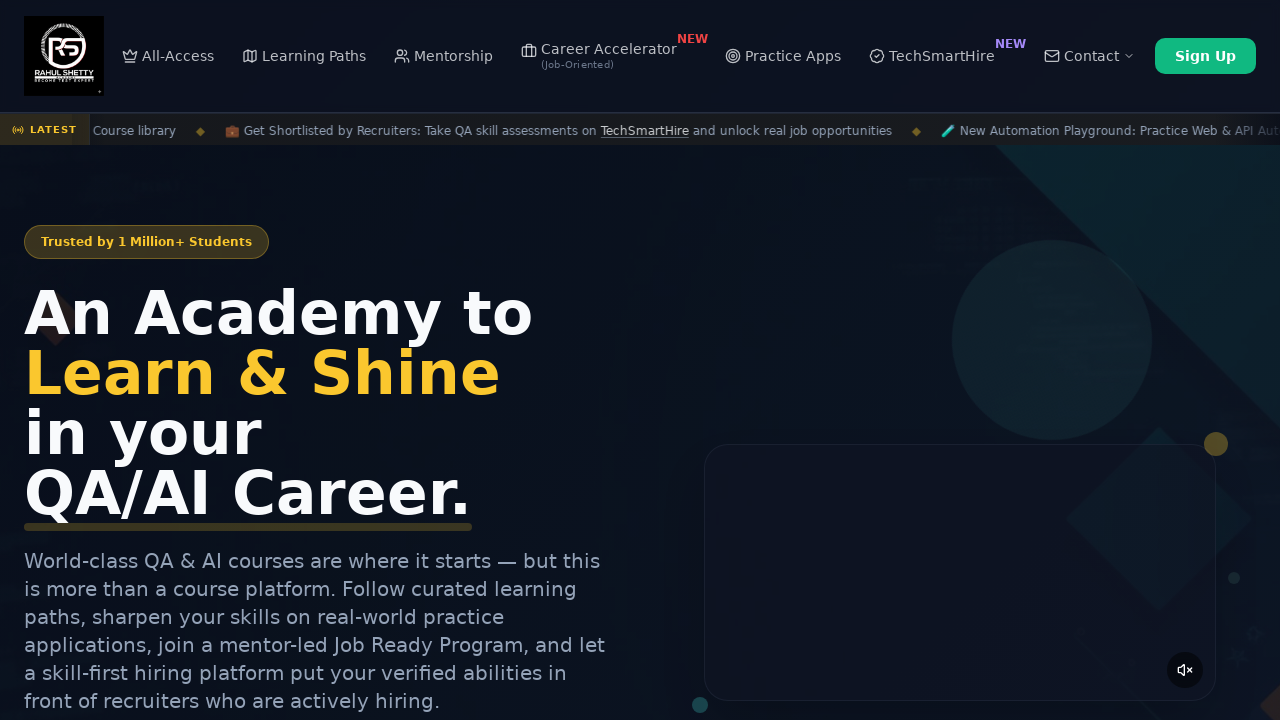

Opened Rahul Shetty Academy homepage at https://rahulshettyacademy.com/
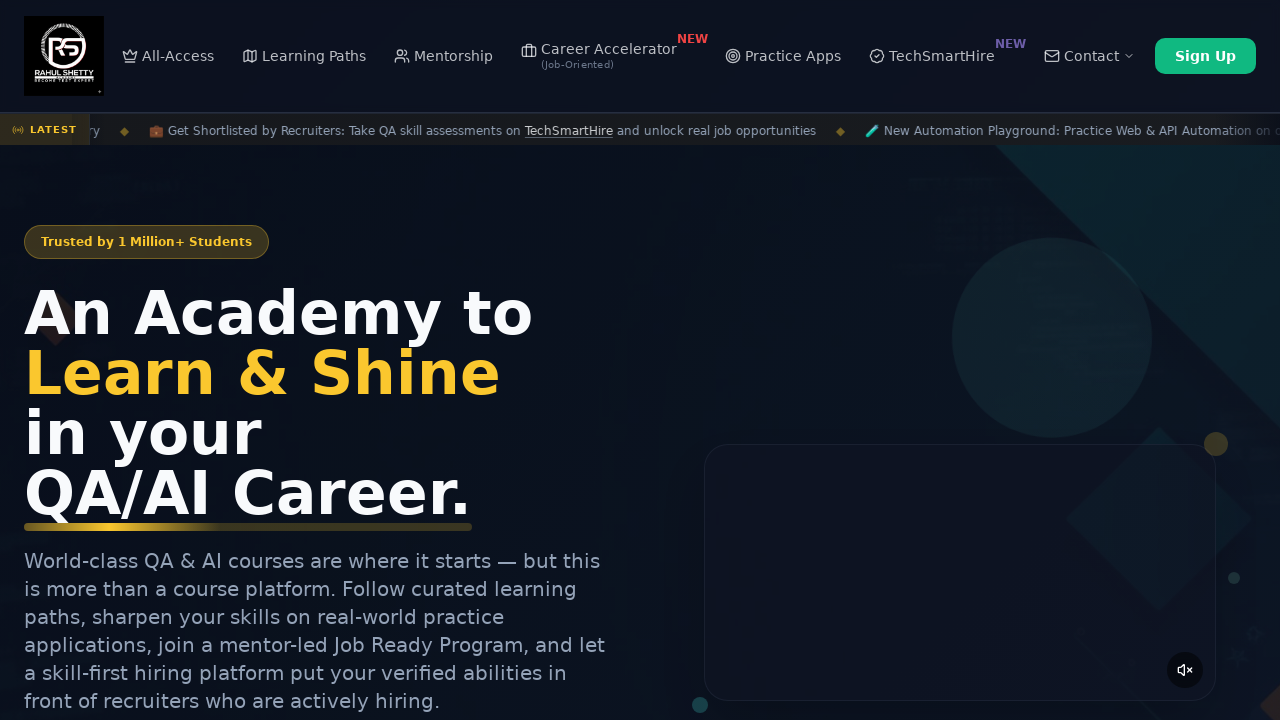

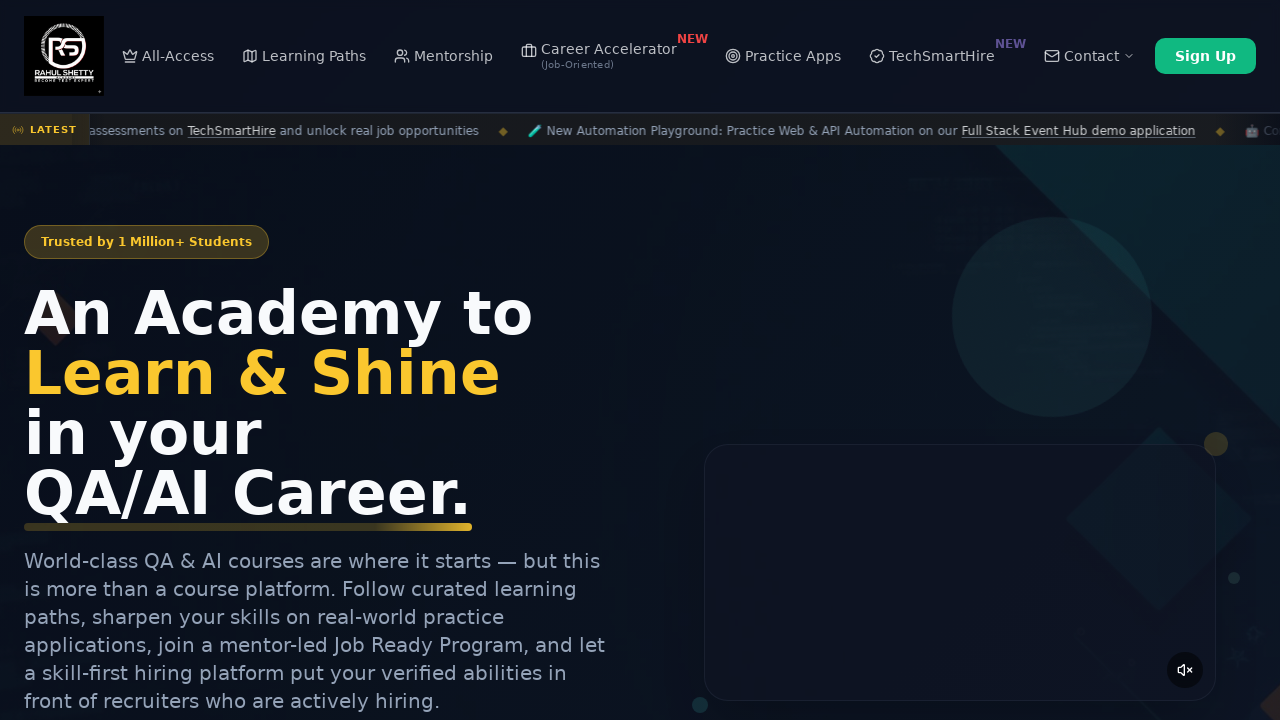